Tests the Add/Remove Elements functionality by clicking the Add Element button to create a Delete button, verifying it's visible, clicking Delete to remove it, and verifying the page header is still visible.

Starting URL: https://the-internet.herokuapp.com/add_remove_elements/

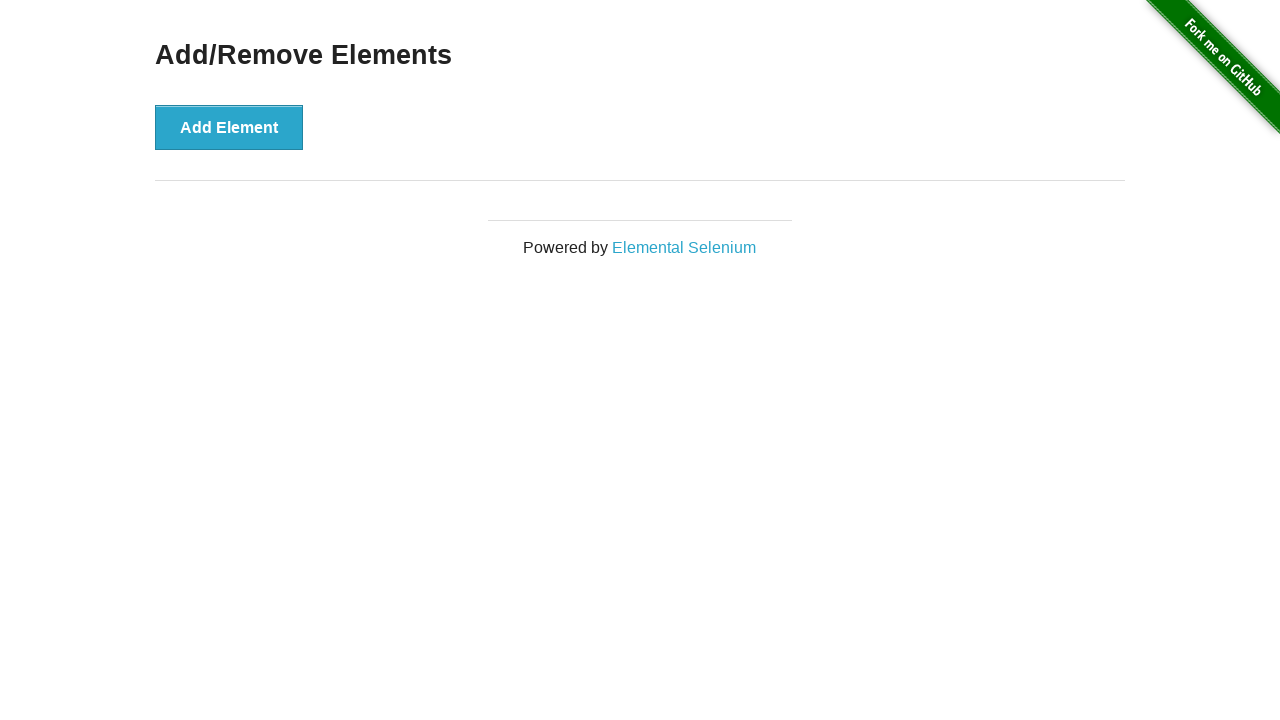

Clicked the Add Element button at (229, 127) on xpath=//button[text()='Add Element']
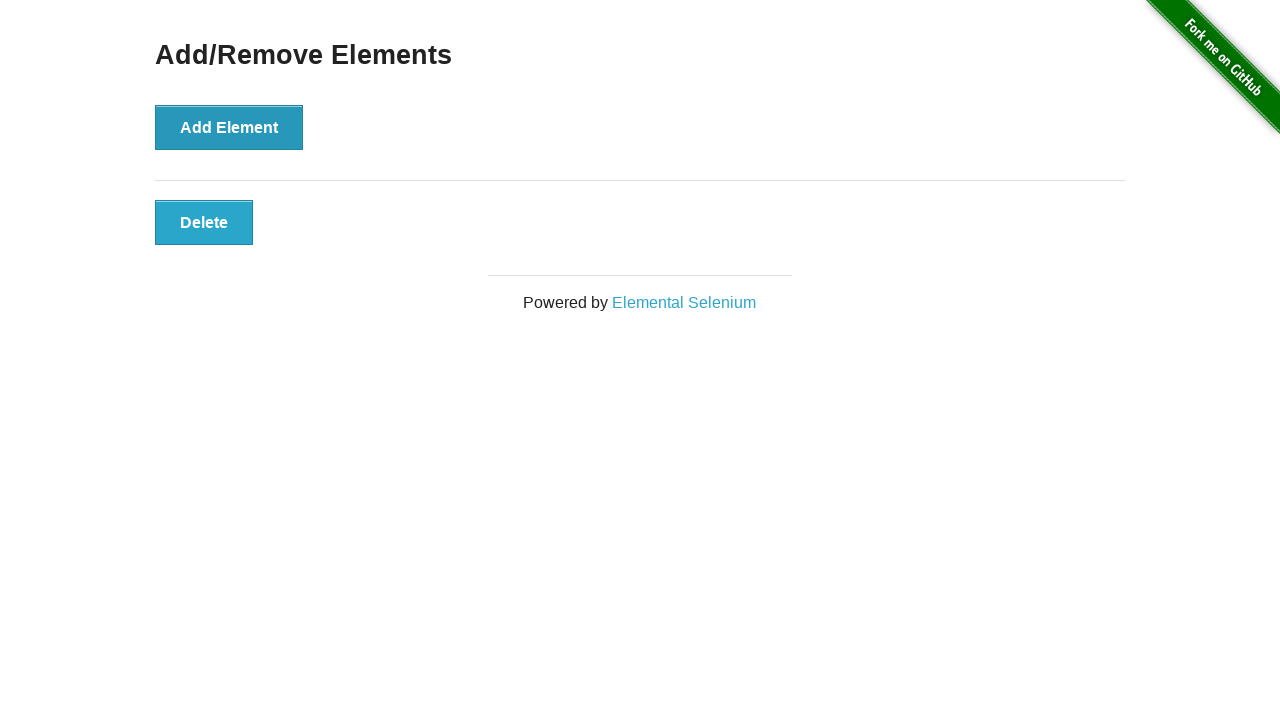

Delete button is now visible after adding element
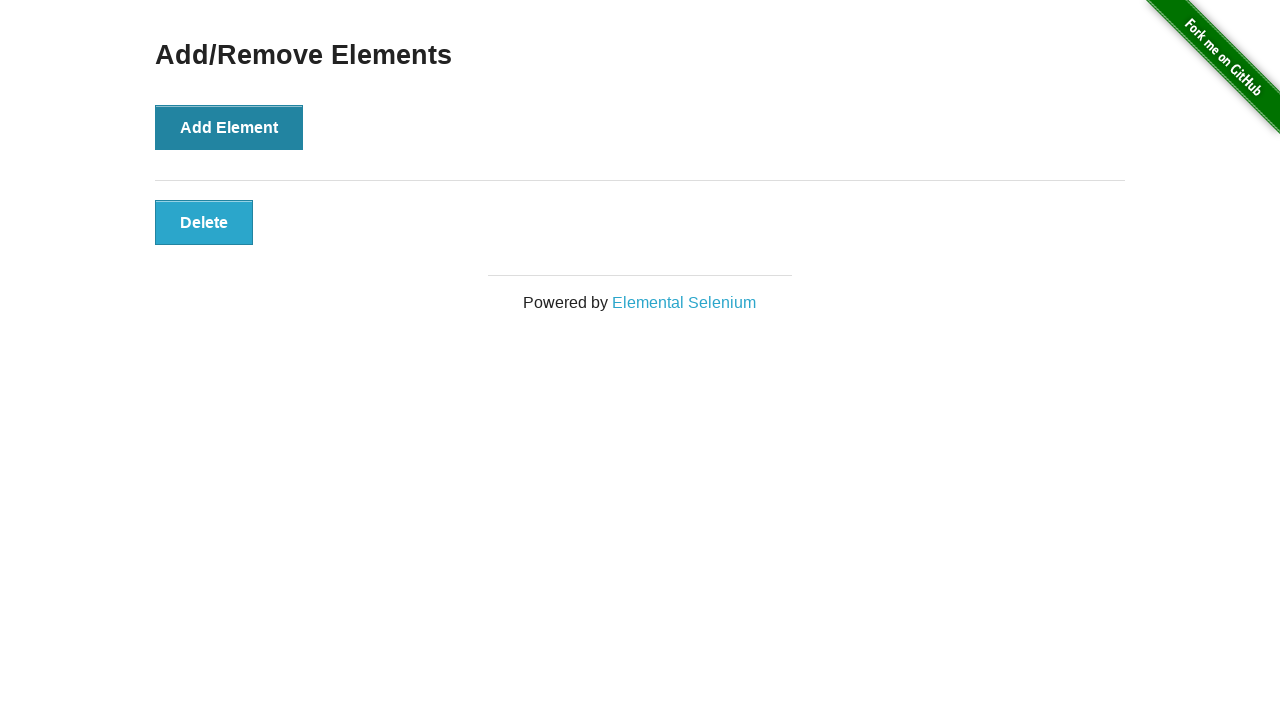

Clicked the Delete button to remove the element at (204, 222) on xpath=//button[text()='Delete']
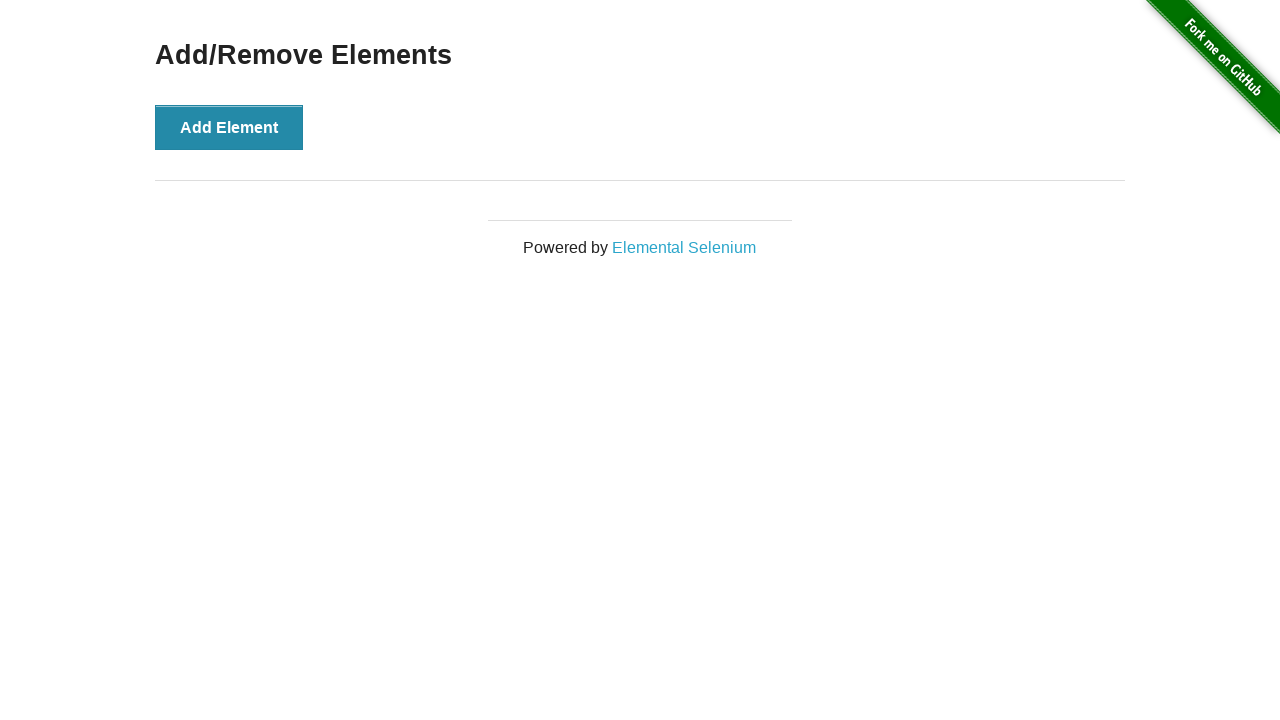

Verified the Add/Remove Elements page heading is still visible after deletion
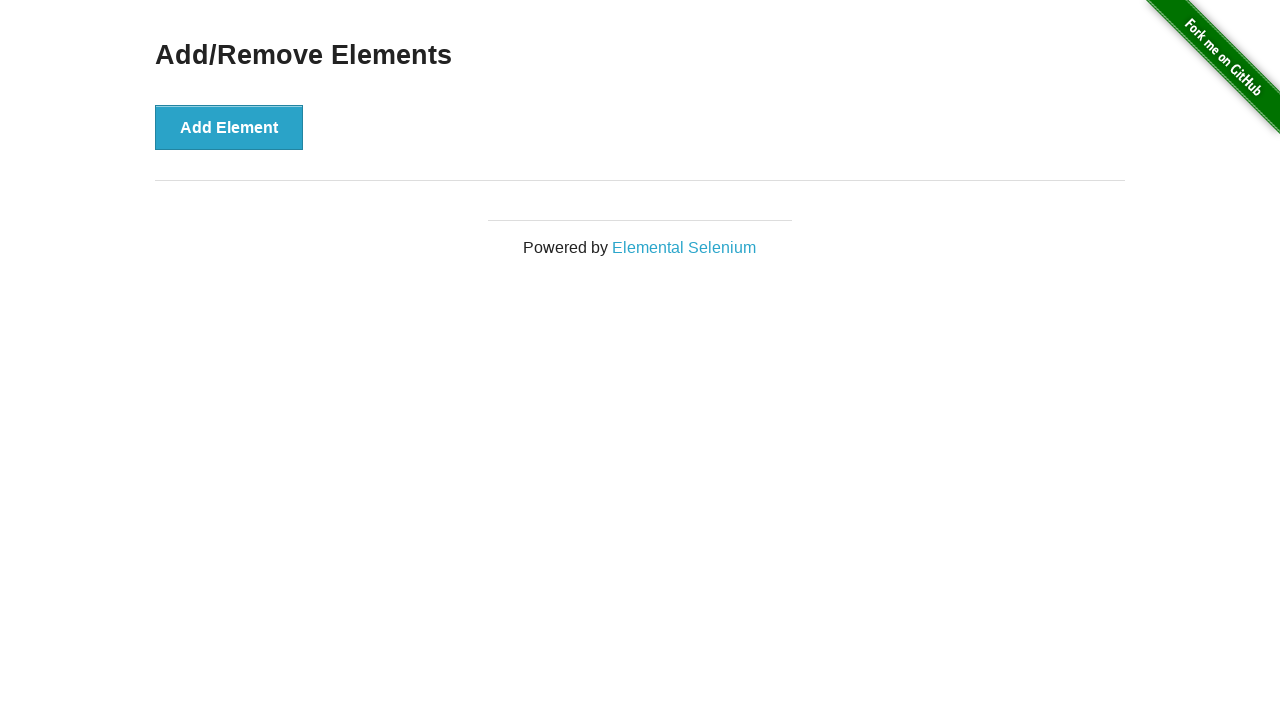

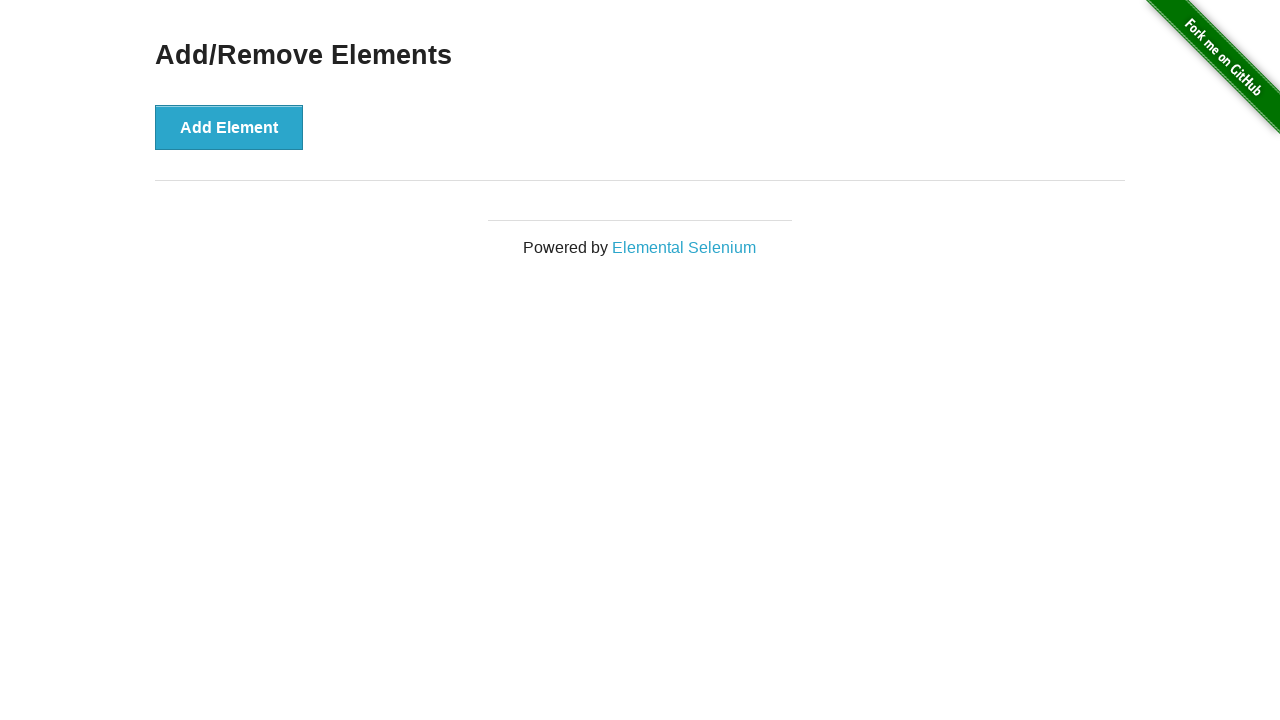